Tests dynamic control visibility by toggling a checkbox element and verifying its display state changes

Starting URL: https://training-support.net/webelements/dynamic-controls

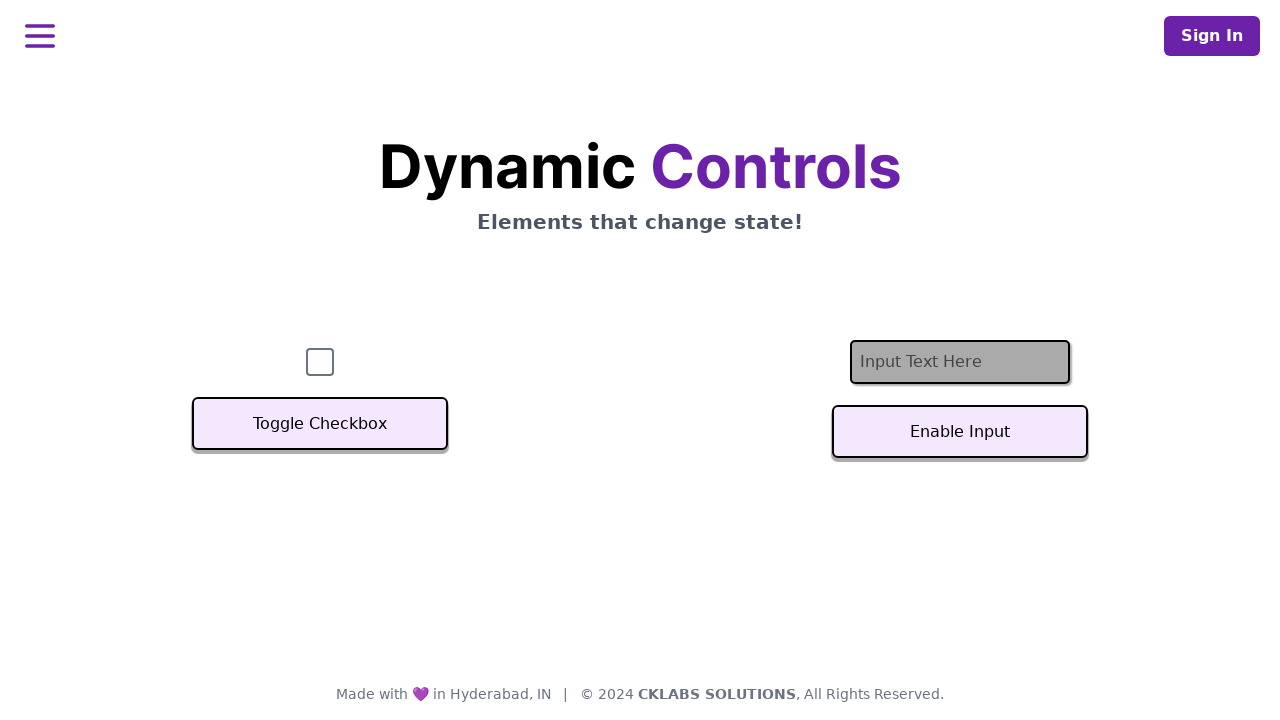

Located checkbox element with id 'checkbox'
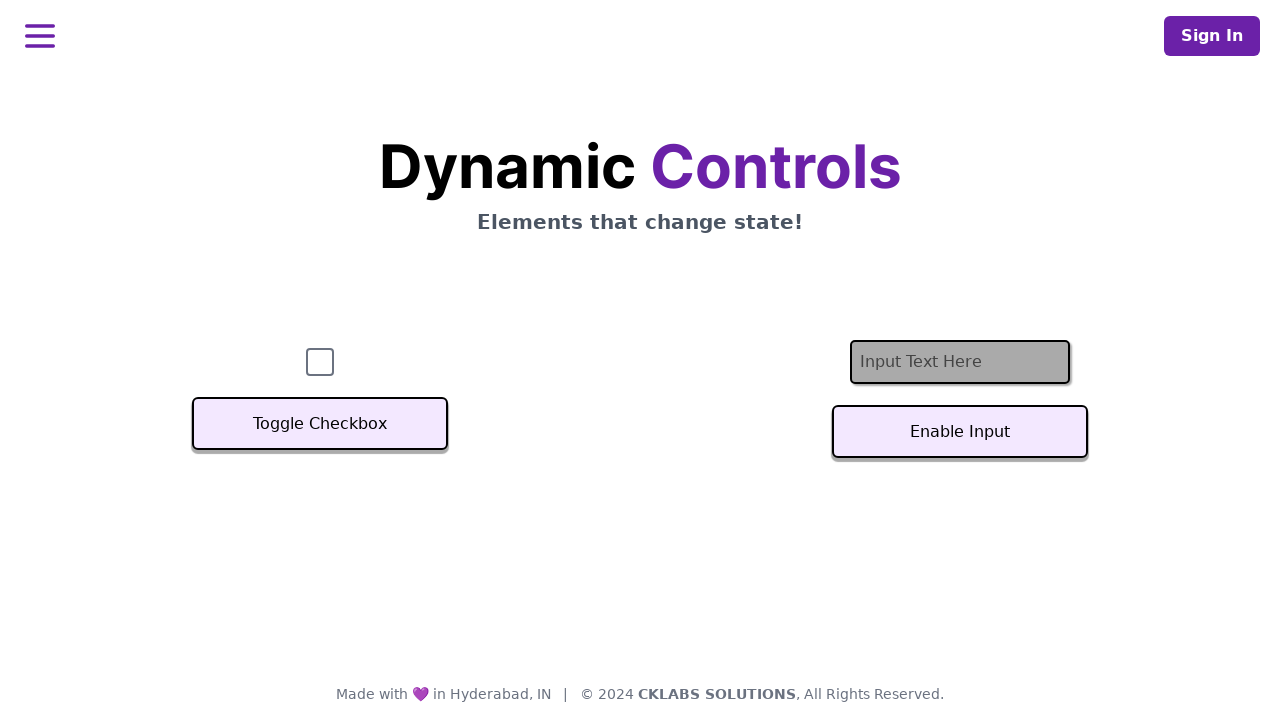

Located toggle button for checkbox
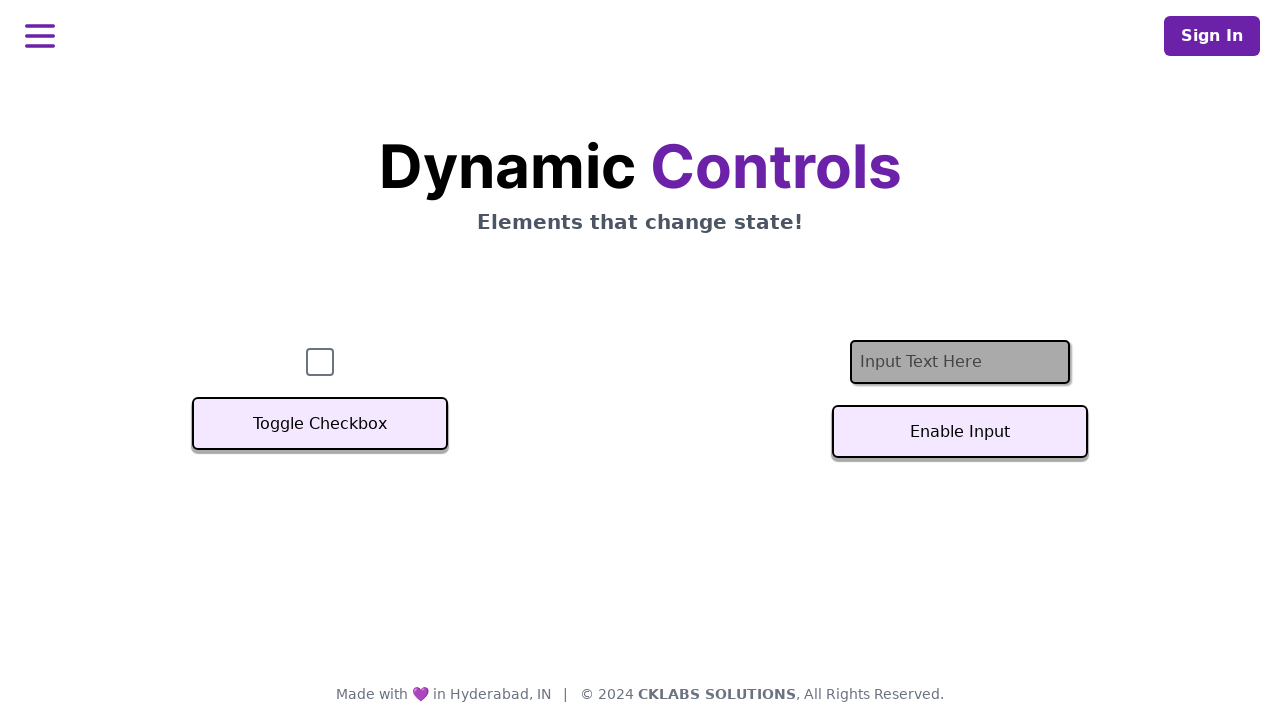

Verified checkbox is initially visible
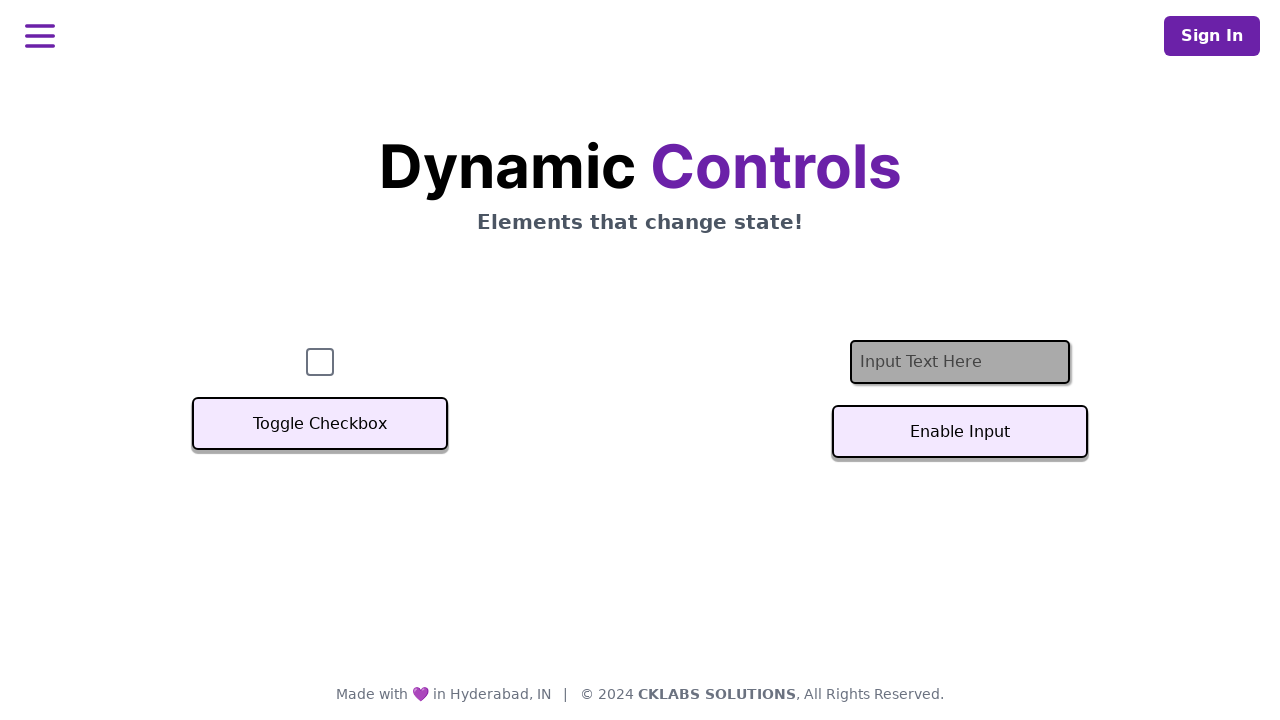

Clicked toggle button to change checkbox visibility at (320, 424) on button:has-text('Toggle Checkbox')
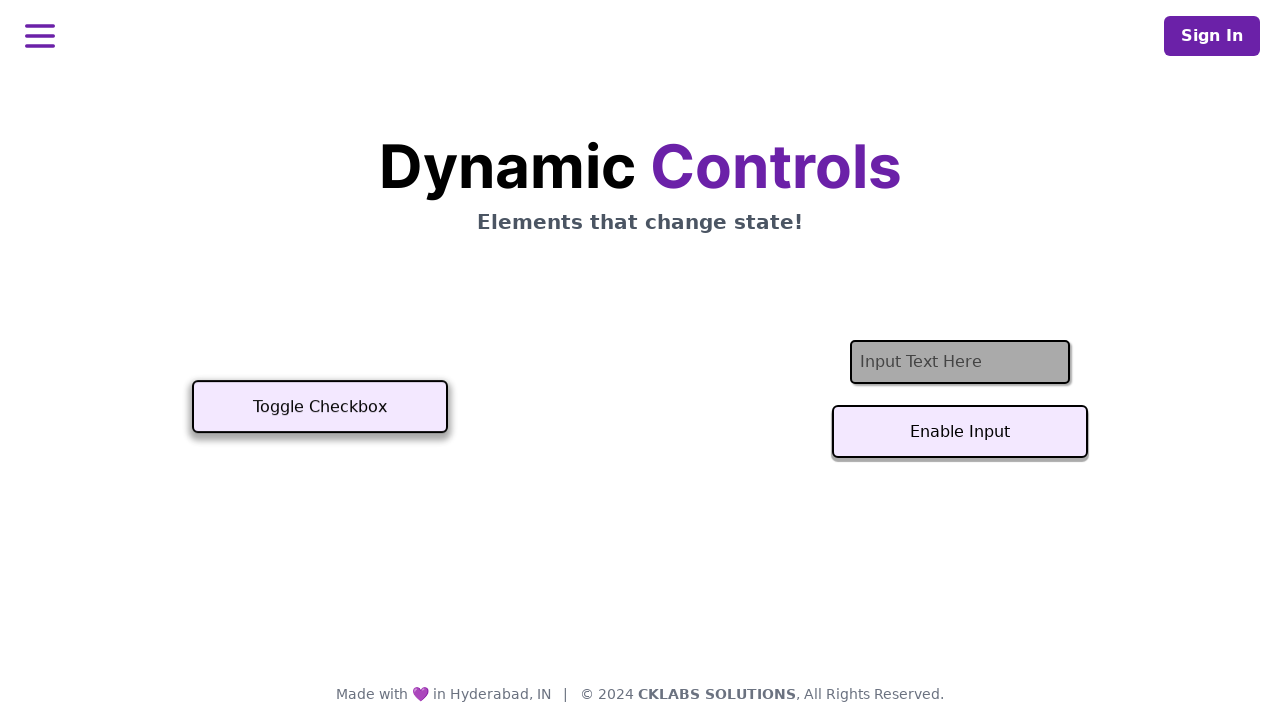

Waited 500ms for animation to complete
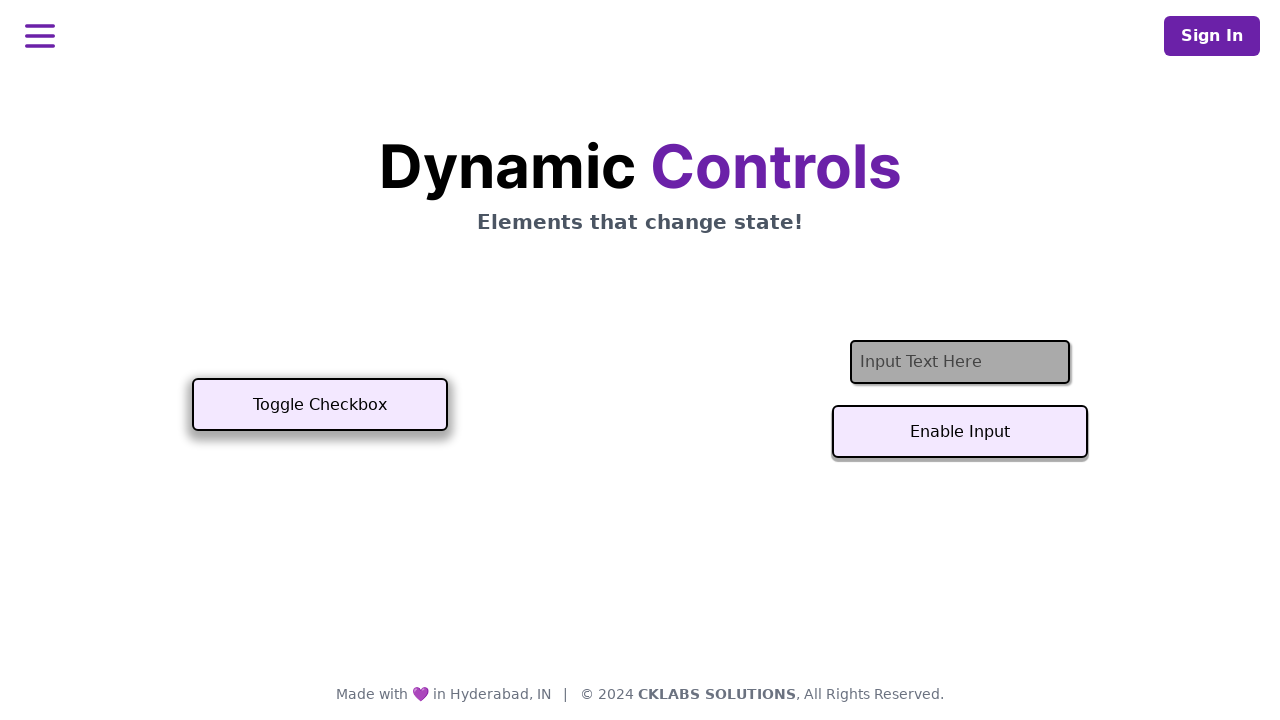

Verified checkbox visibility has changed after toggle
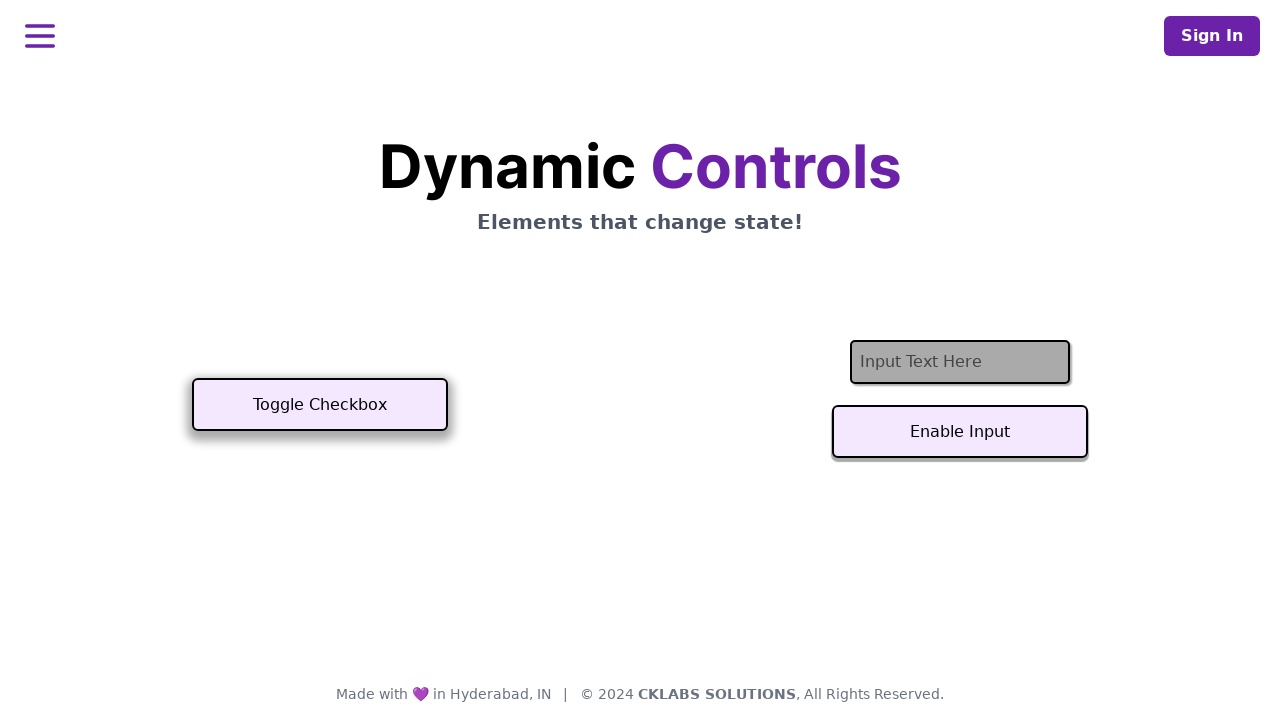

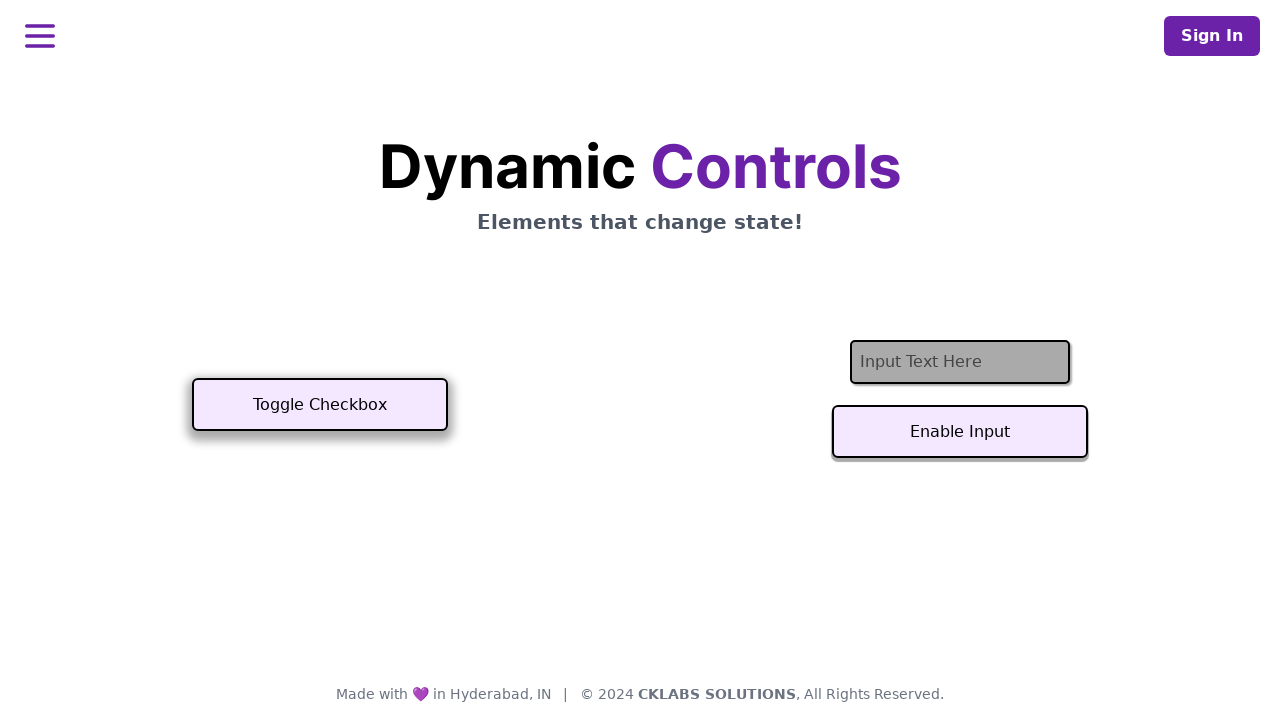